Demonstrates JavaScript execution on a webpage by hiding the header element, changing the background color, scrolling to the bottom of the page, and handling a JavaScript exception from an intentionally malformed script.

Starting URL: https://www.pythondoctor.com/bopi/

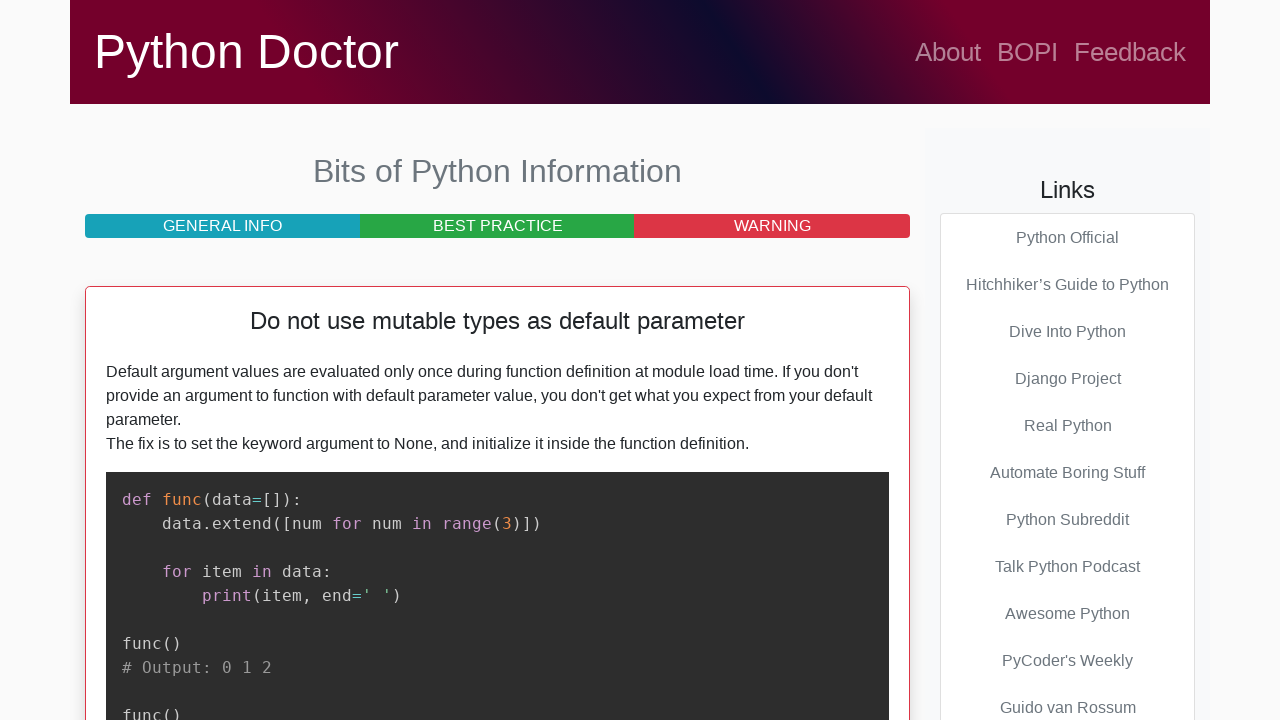

Waited for page to load (domcontentloaded)
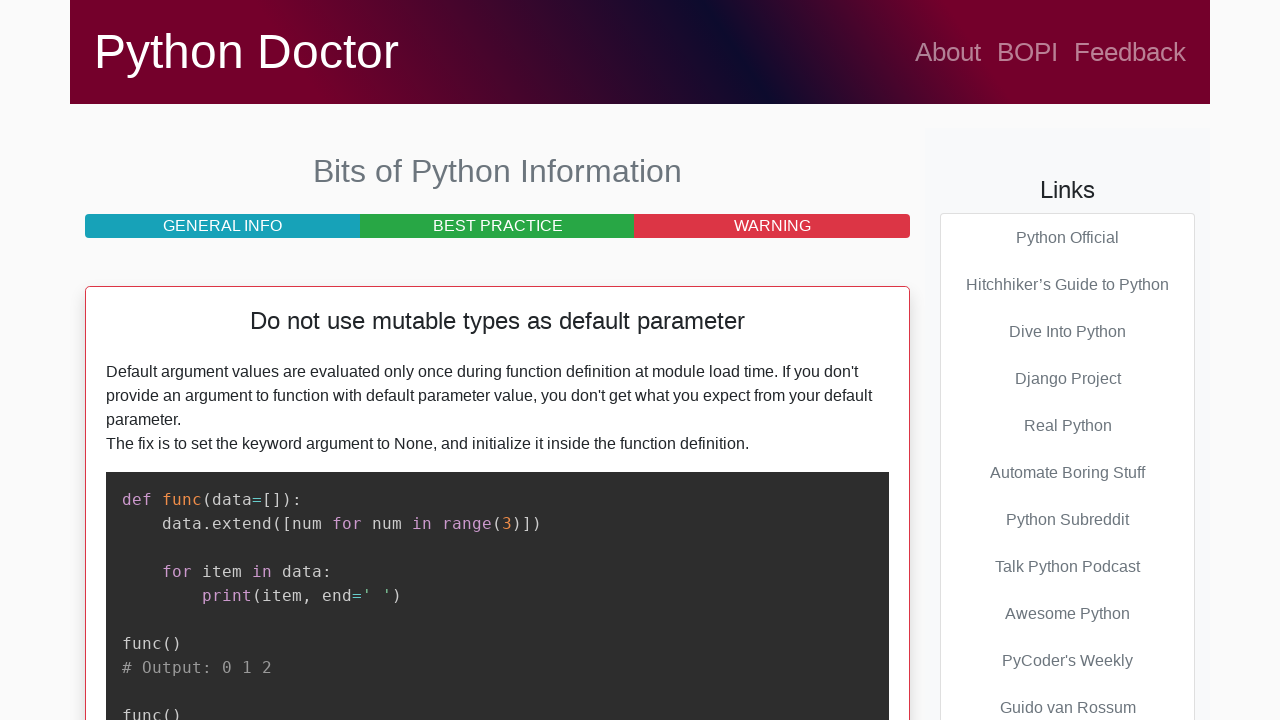

Executed JavaScript to hide header element
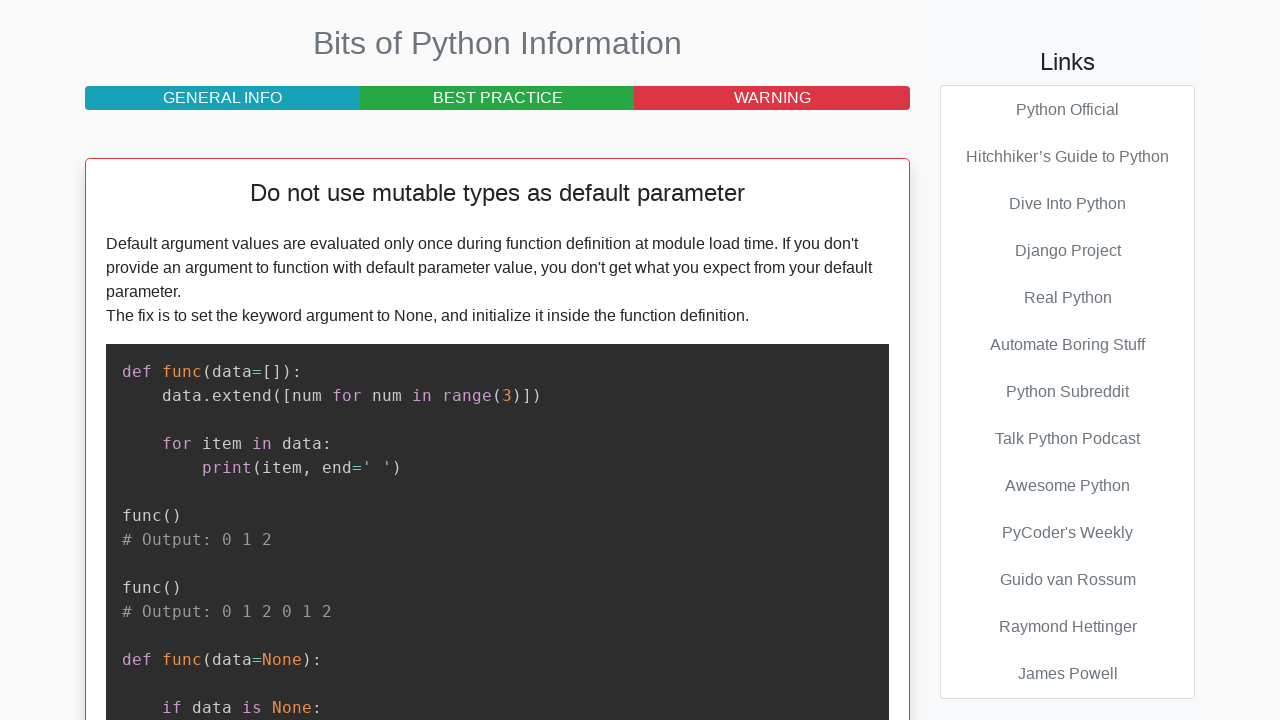

Changed background color to #ccc
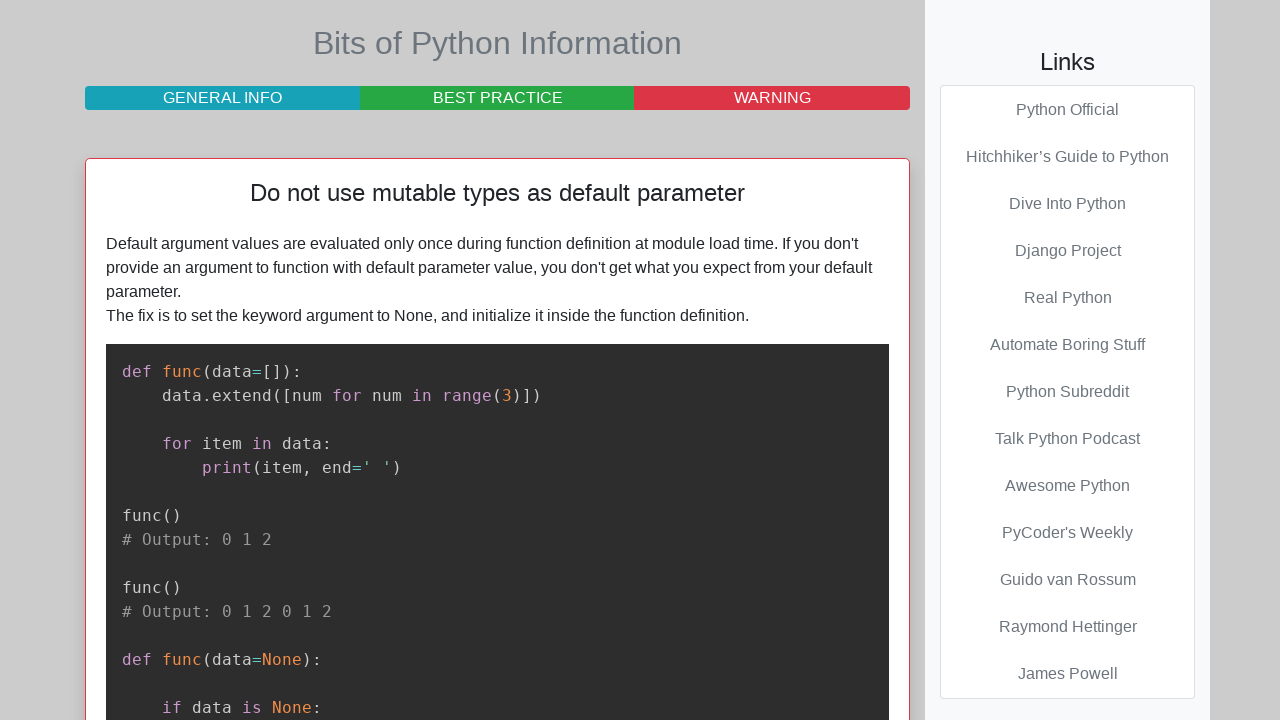

Scrolled to bottom of page
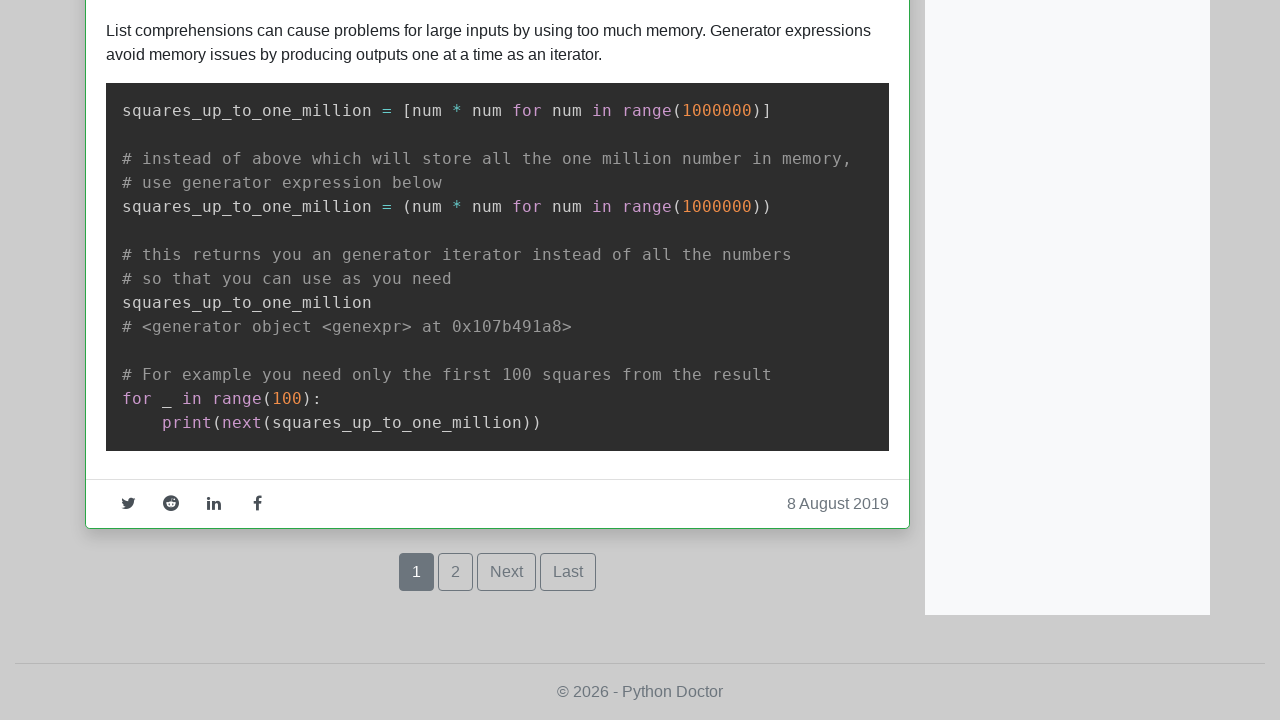

Waited 1 second for scroll to complete
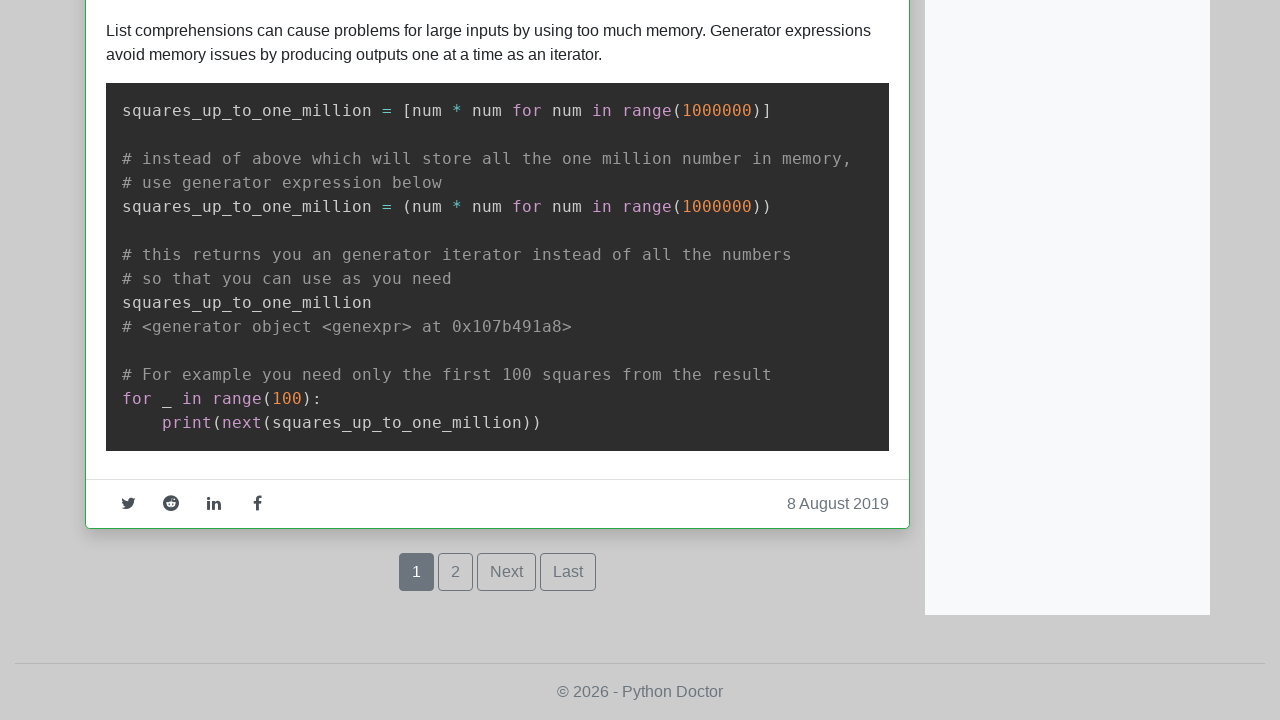

Caught expected JavaScript error: Page.evaluate: TypeError: window.scrollT is not a function
    at eval (eval at evaluate (:234:30), <anonymous>:1:8)
    at eval (<anonymous>)
    at UtilityScript.evaluate (<anonymous>:234:30)
    at UtilityScript.<anonymous> (<anonymous>:1:44)
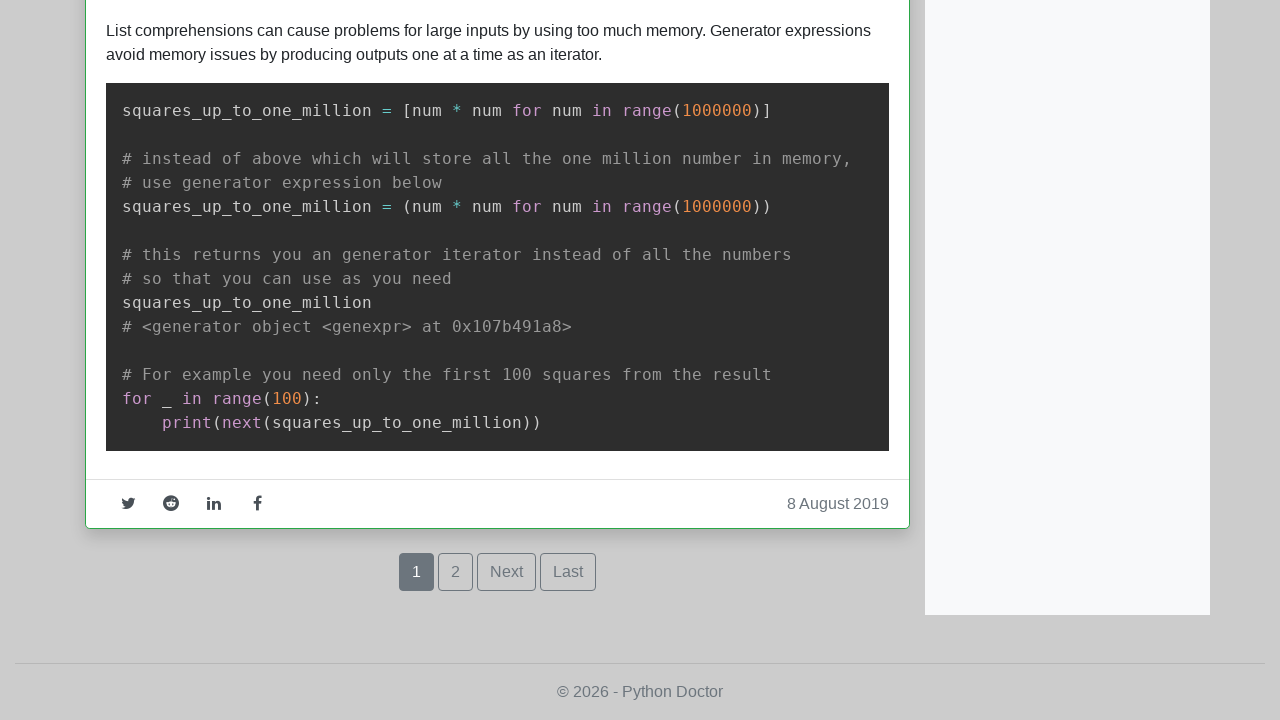

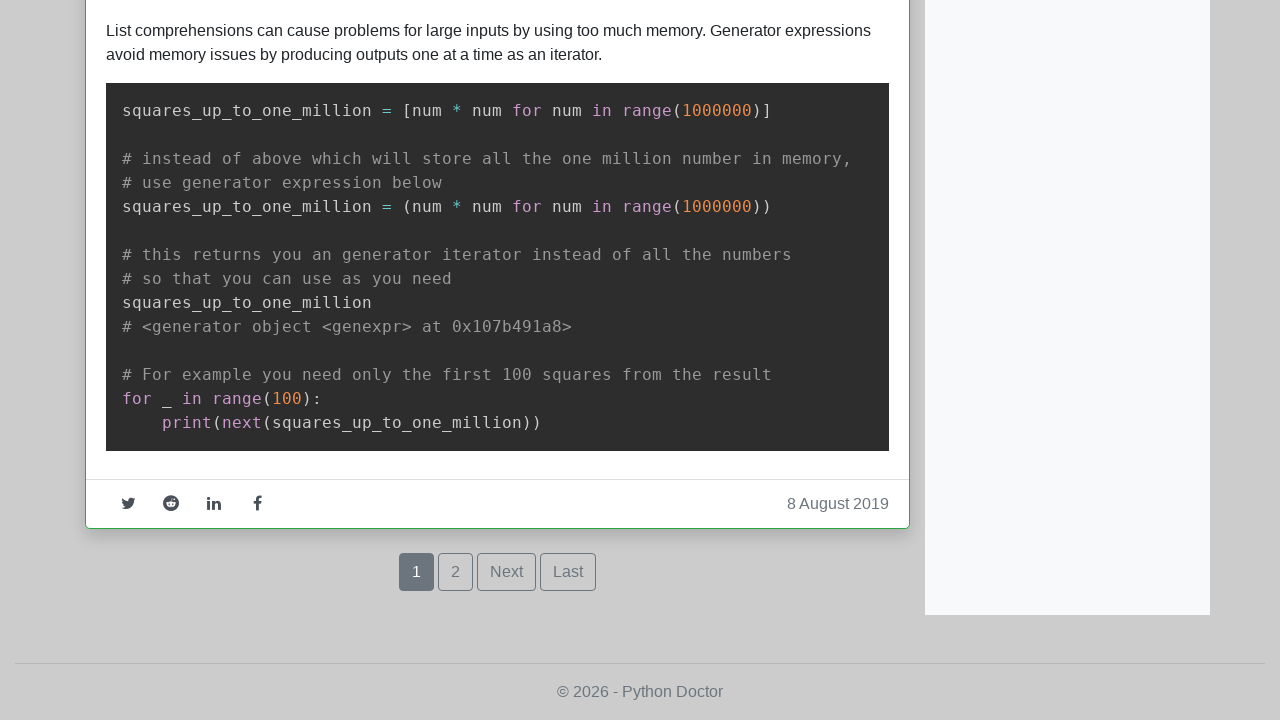